Tests opting out of A/B tests by adding an opt-out cookie before navigating to the A/B test page

Starting URL: http://the-internet.herokuapp.com

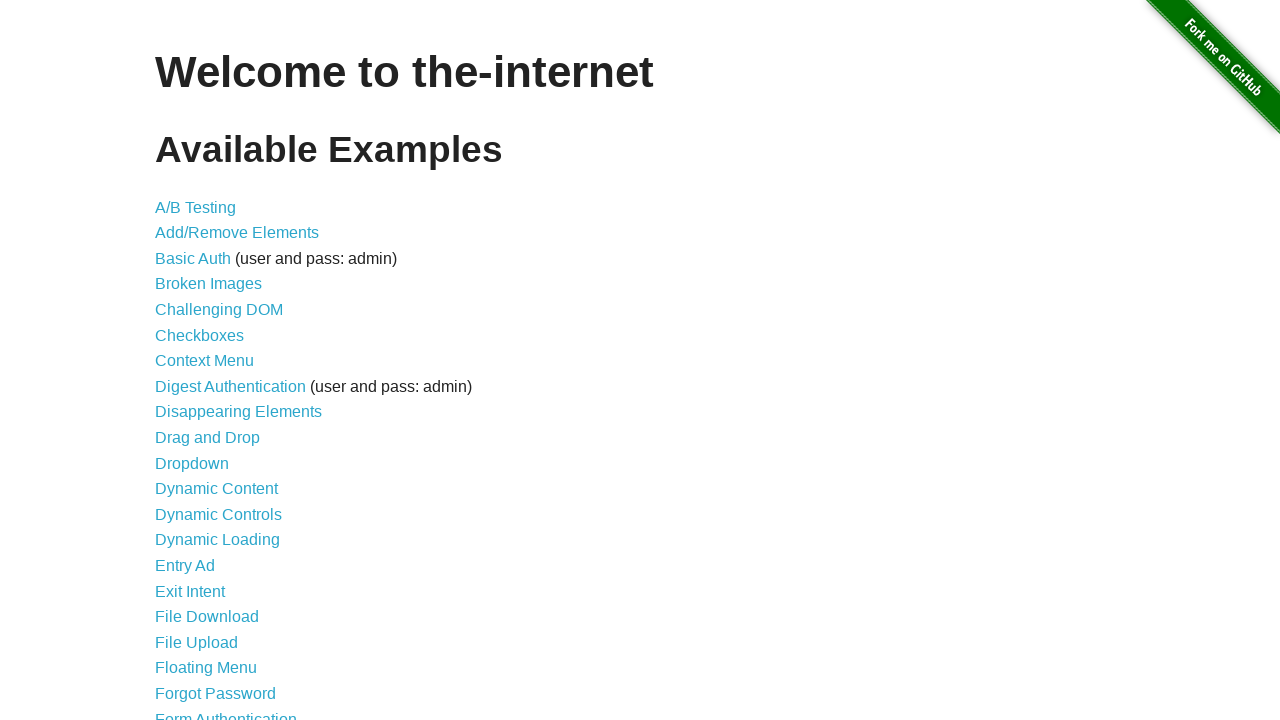

Added optimizelyOptOut cookie to opt out of A/B tests
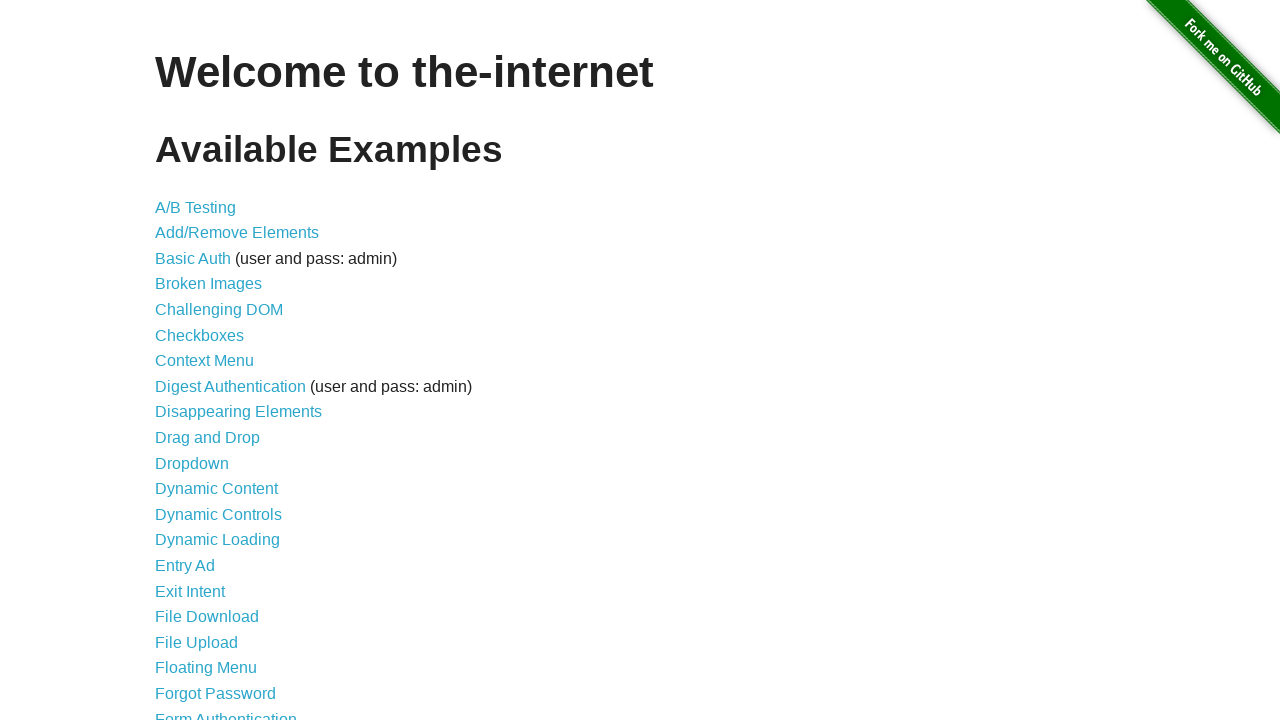

Navigated to A/B test page
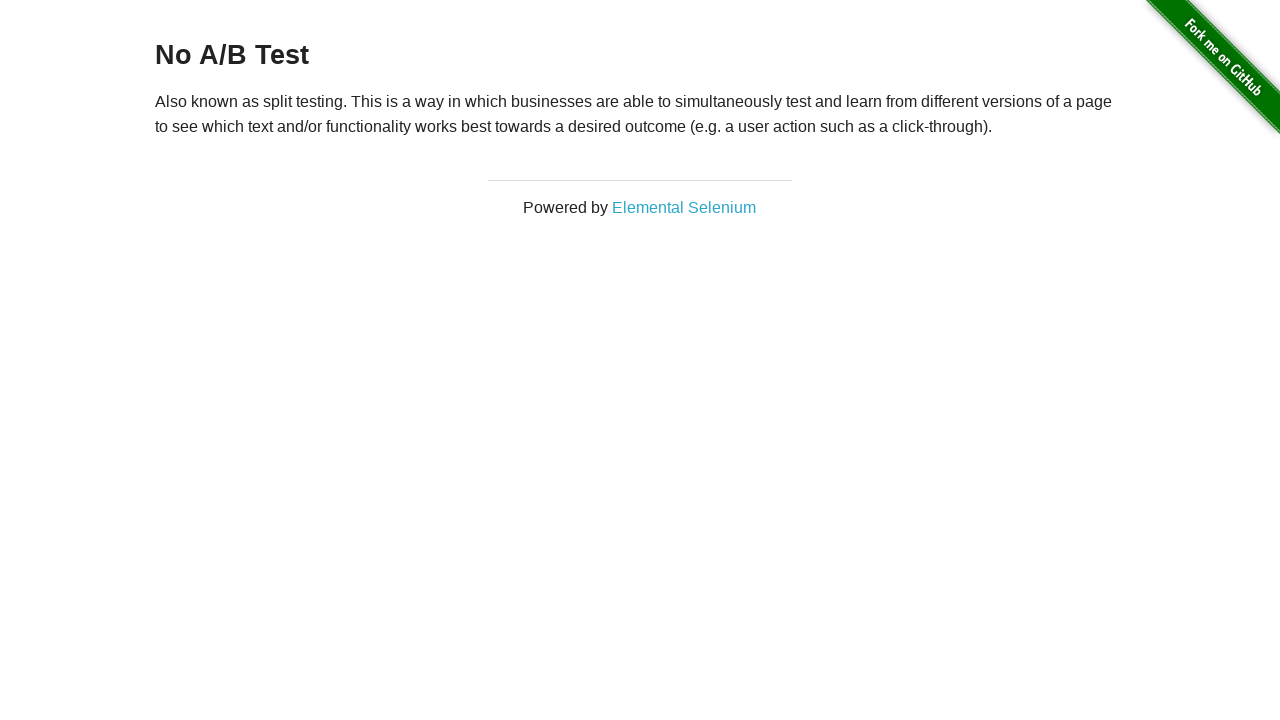

Retrieved heading text to verify opt-out status
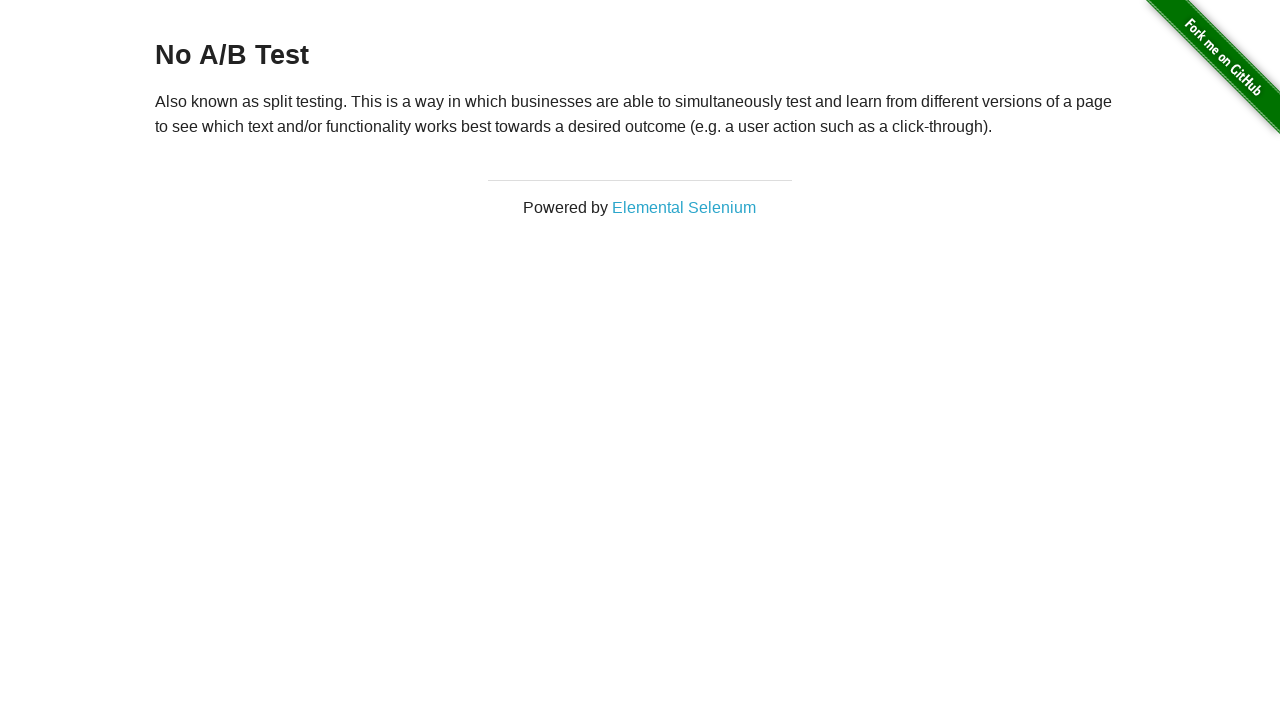

Verified heading shows 'No A/B Test', confirming opt-out was successful
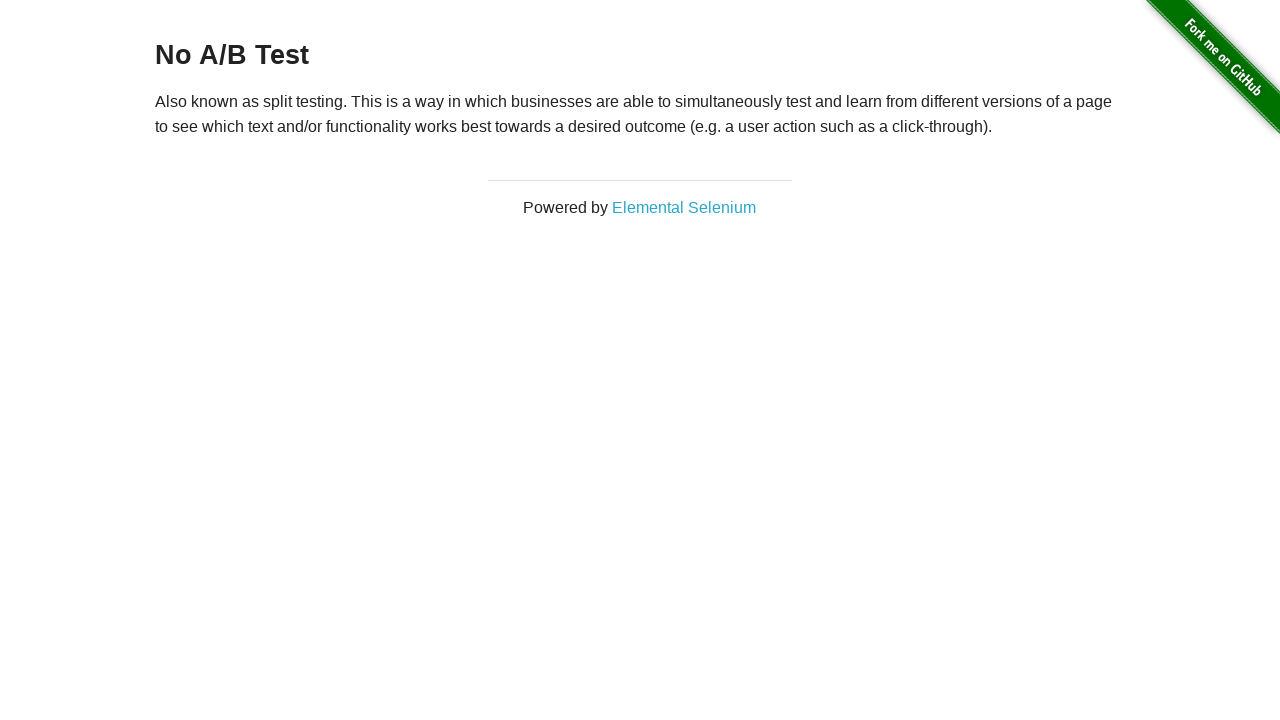

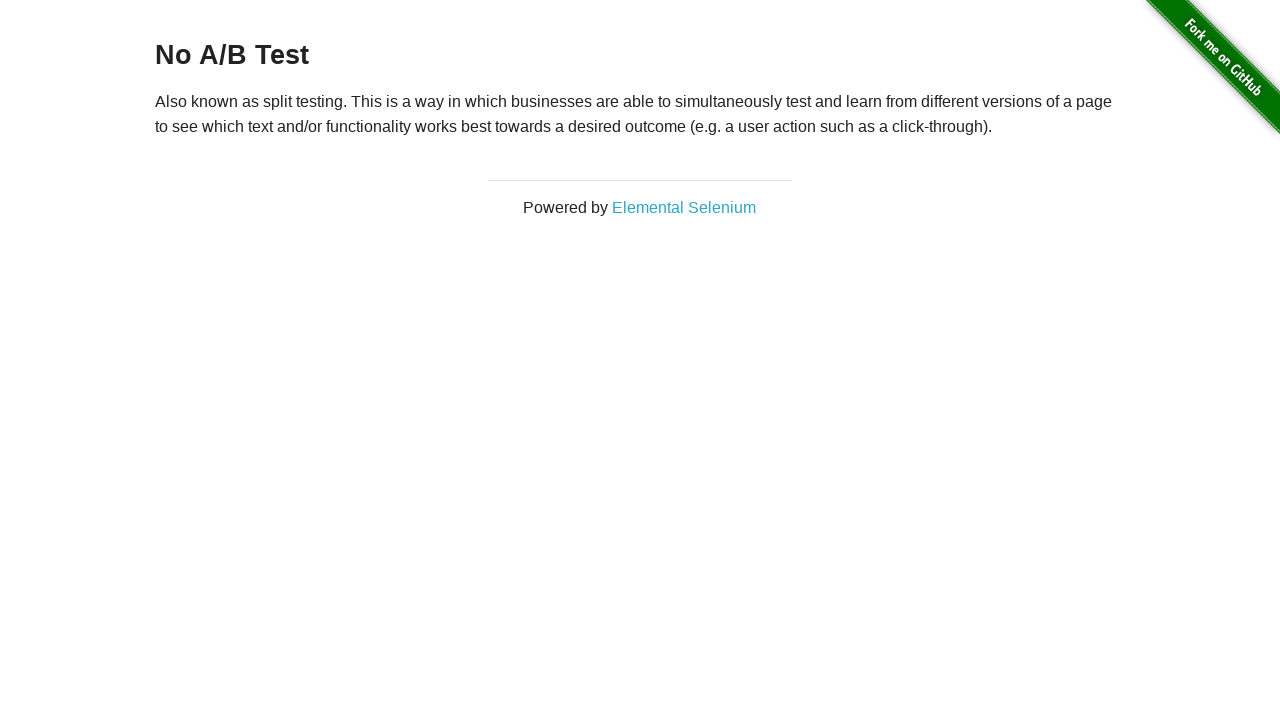